Navigates to Demoblaze website and verifies that product cards are displayed by finding all phone product elements

Starting URL: https://www.demoblaze.com/

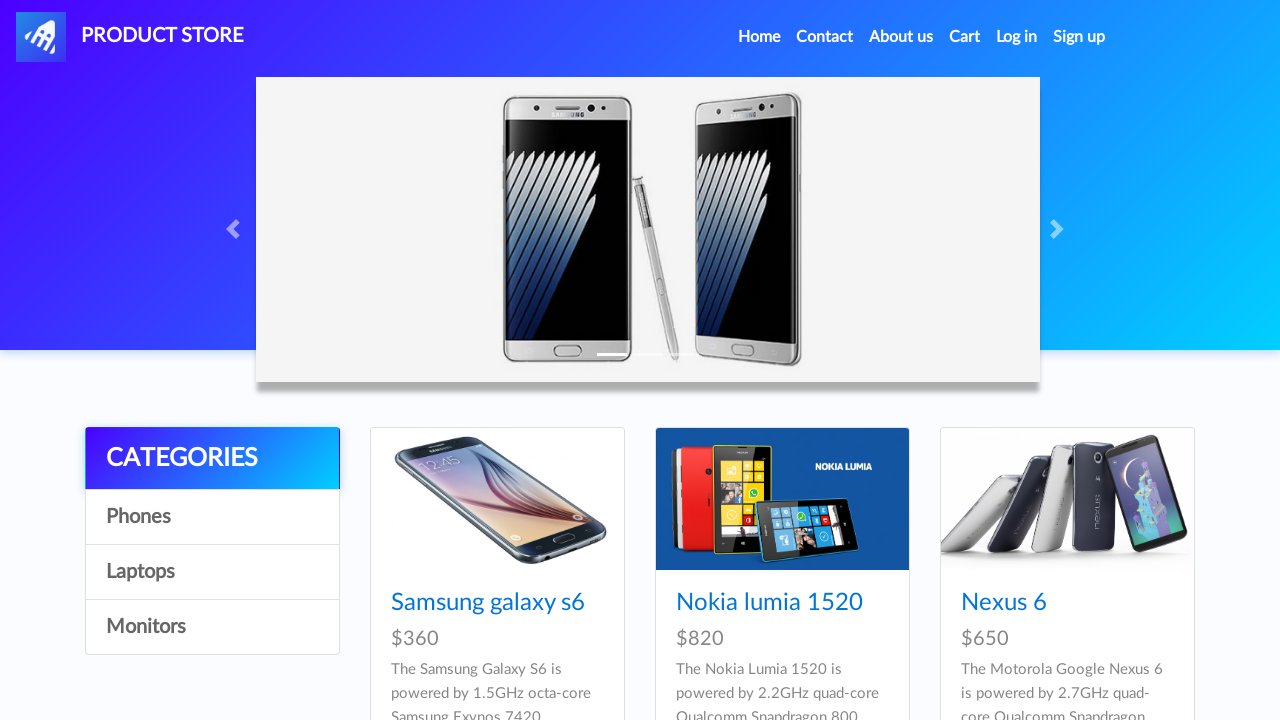

Waited for product cards to load on Demoblaze website
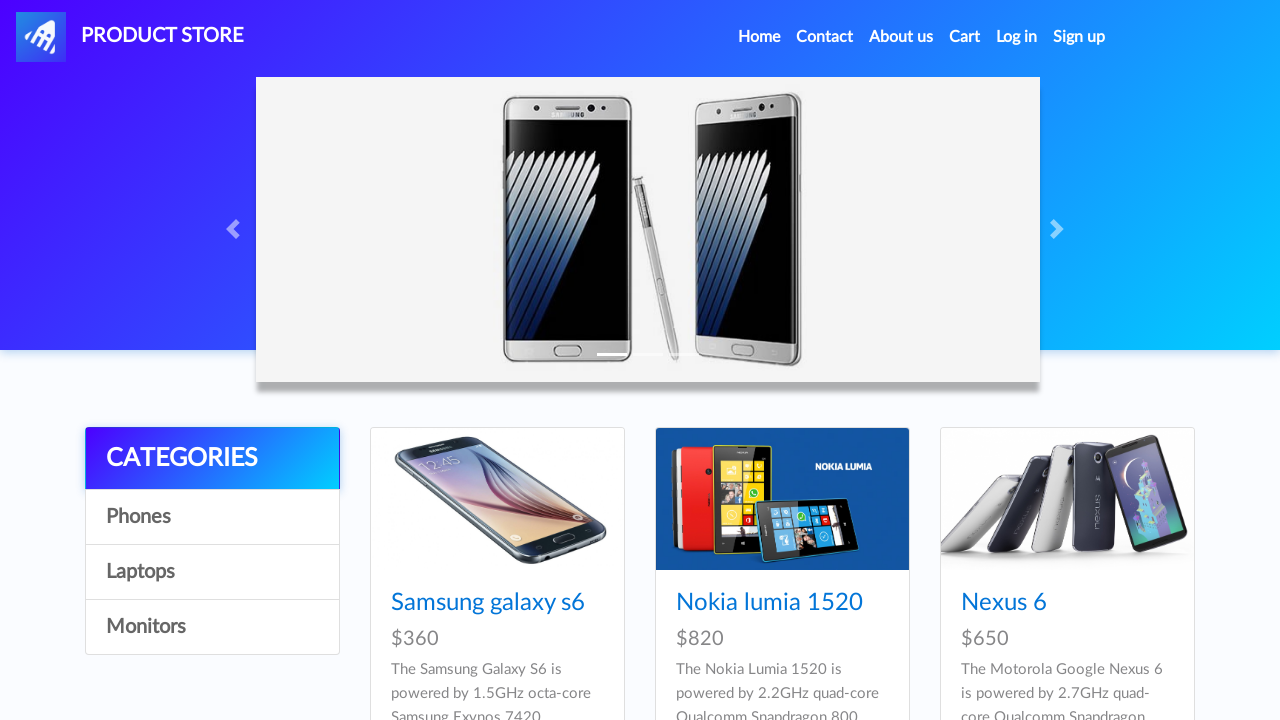

Found all phone product elements on the page
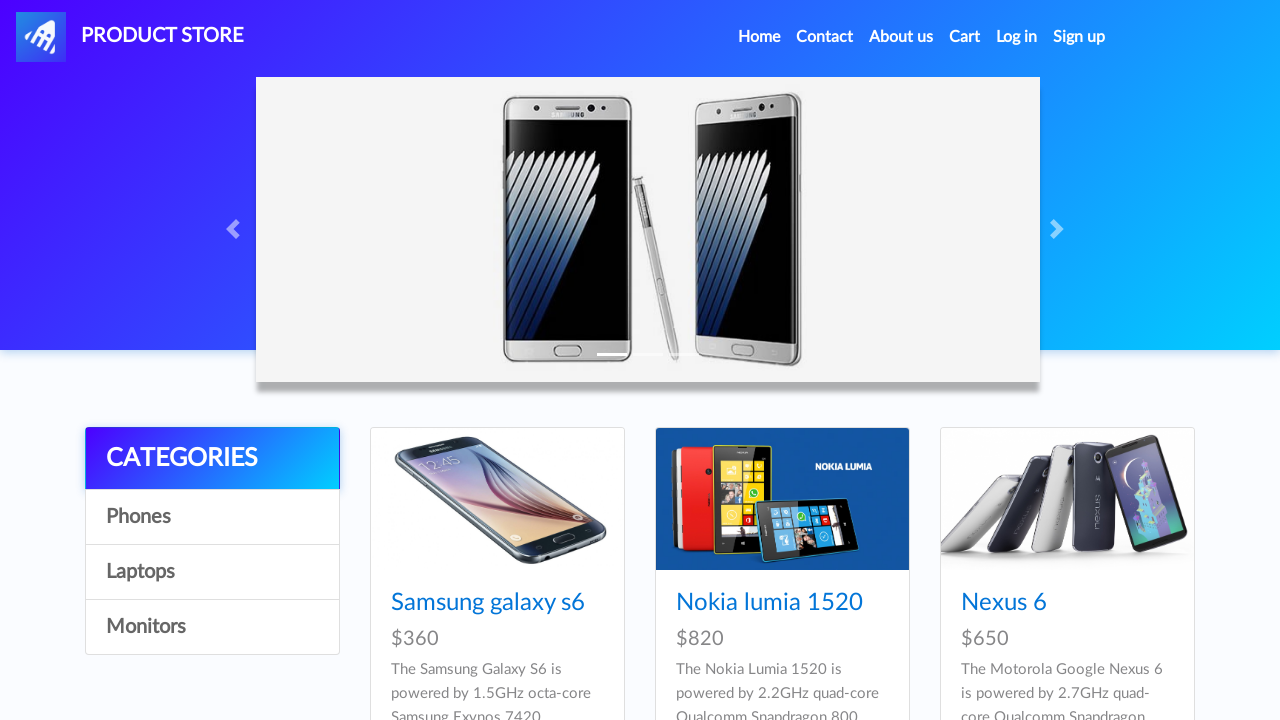

Verified that 9 phone products are present
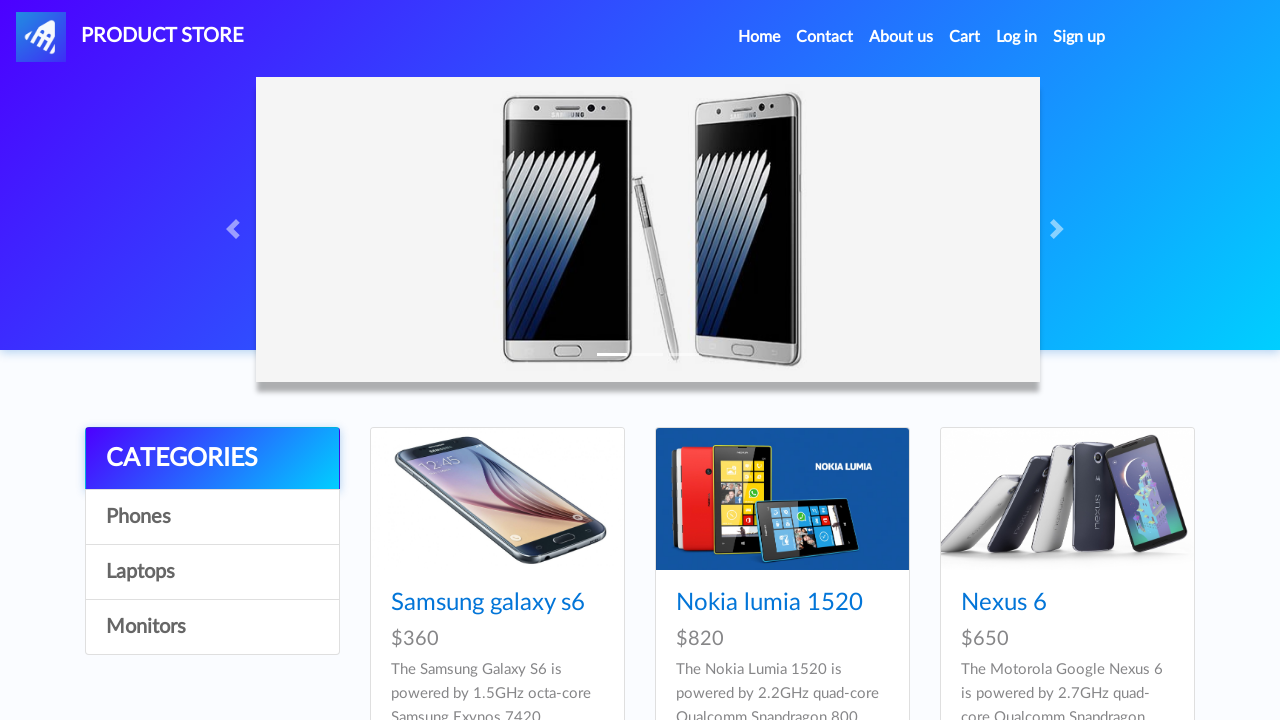

Verified phone element is visible
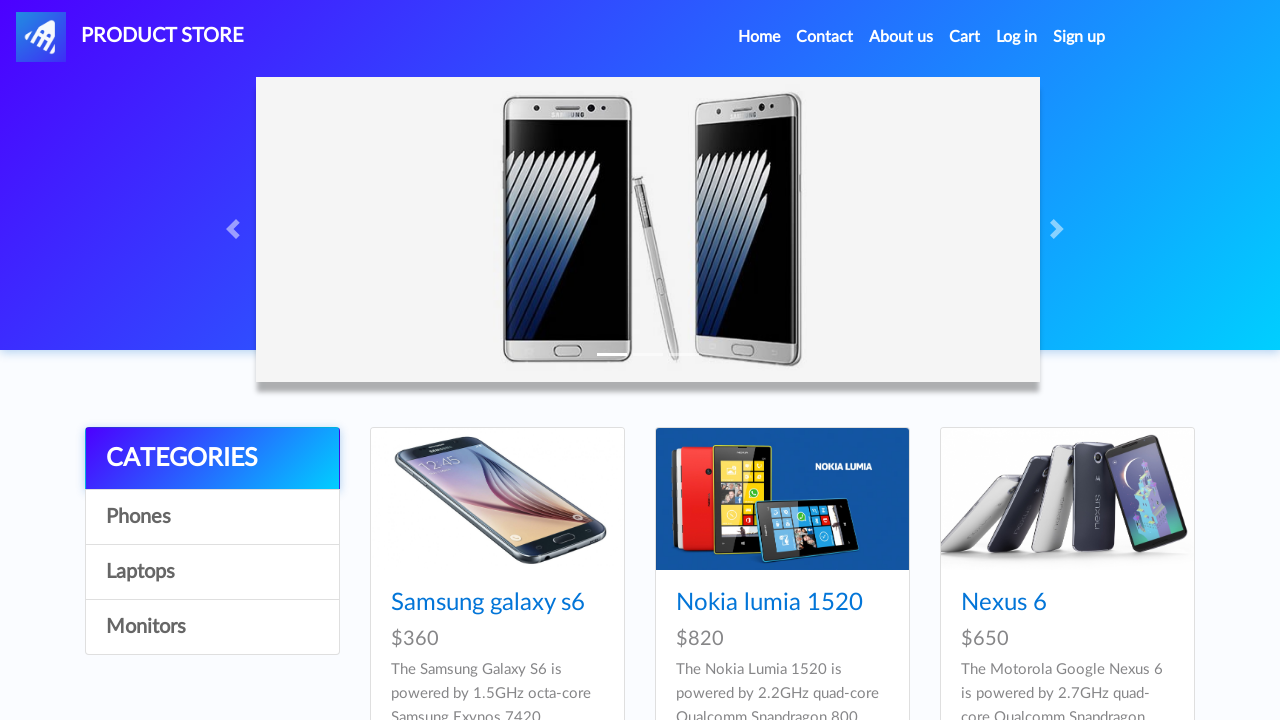

Verified phone element is visible
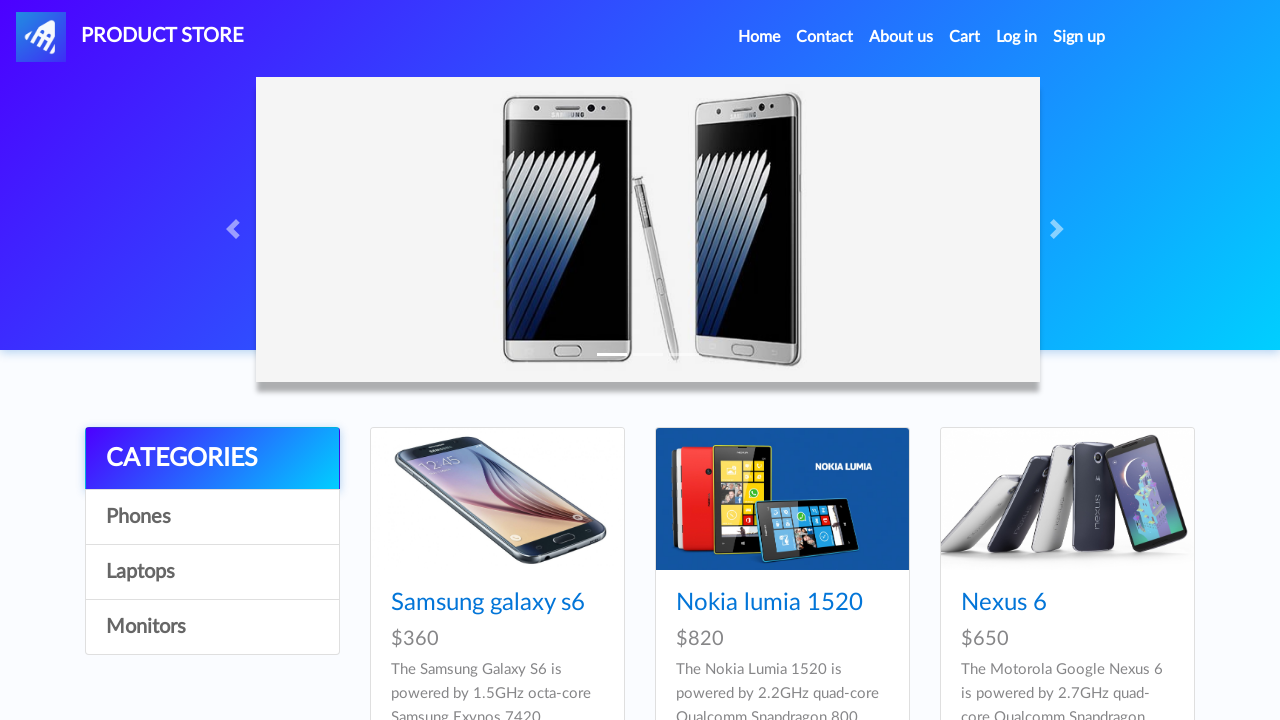

Verified phone element is visible
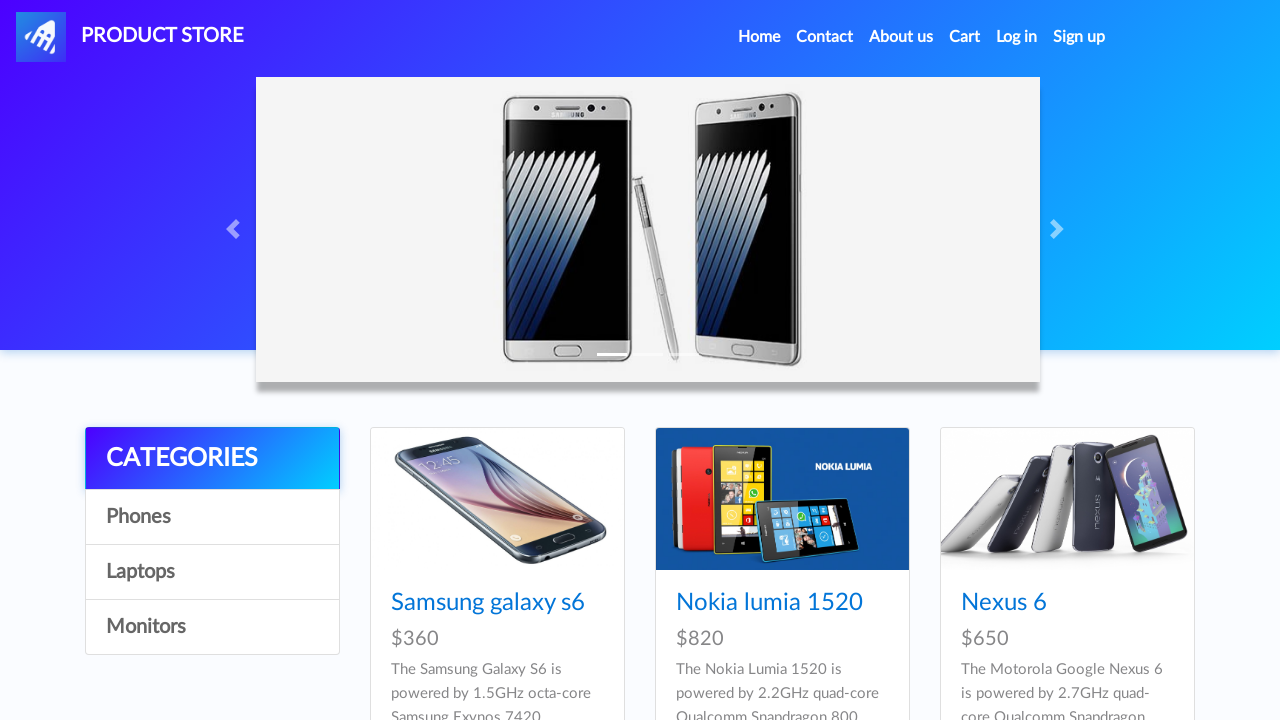

Verified phone element is visible
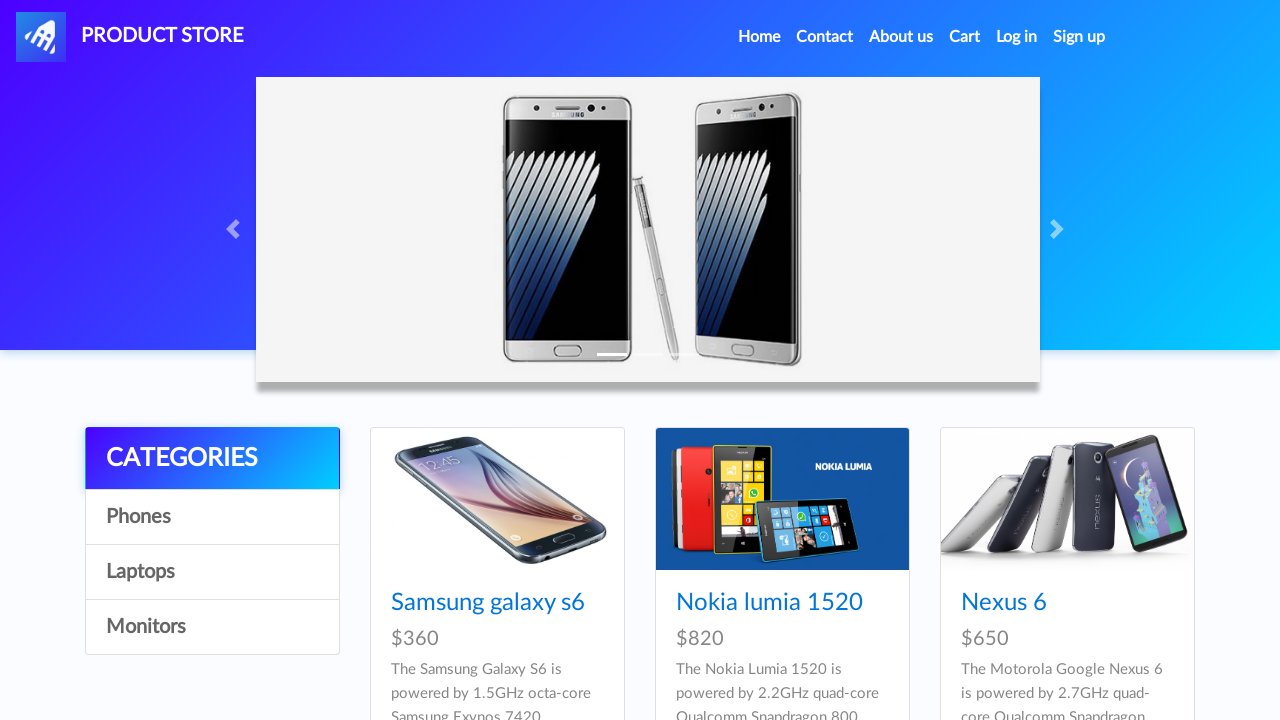

Verified phone element is visible
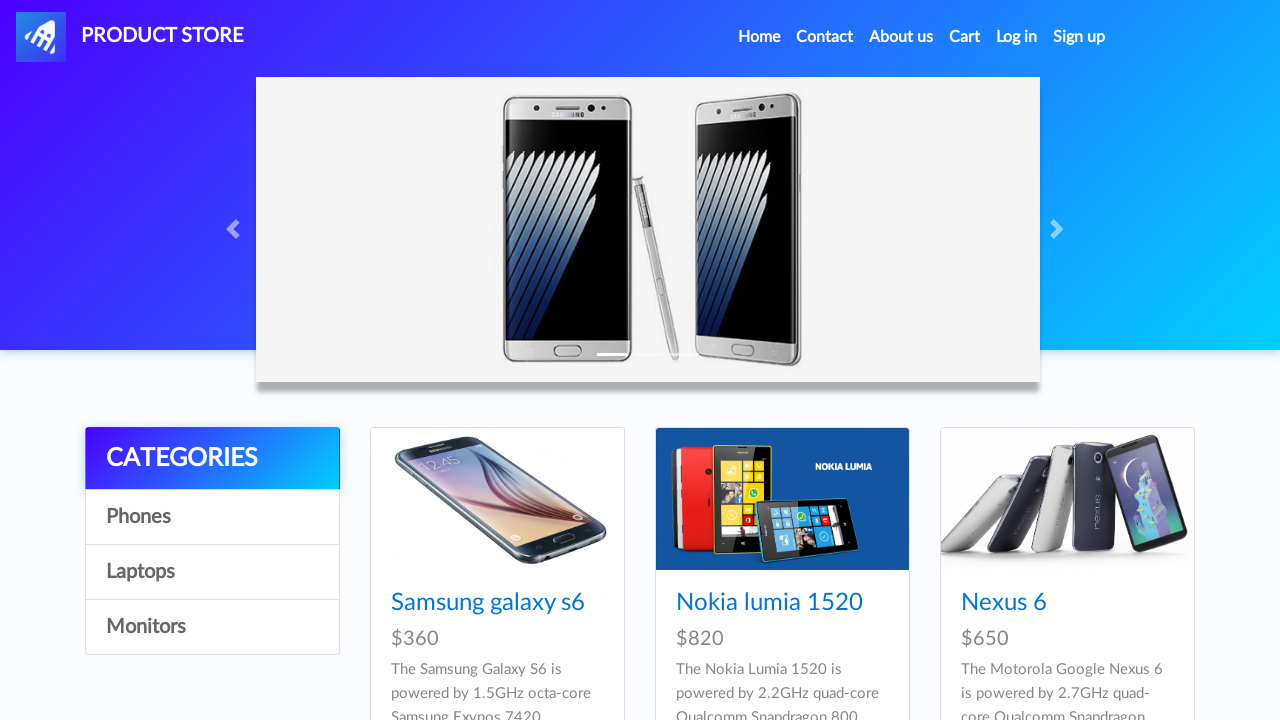

Verified phone element is visible
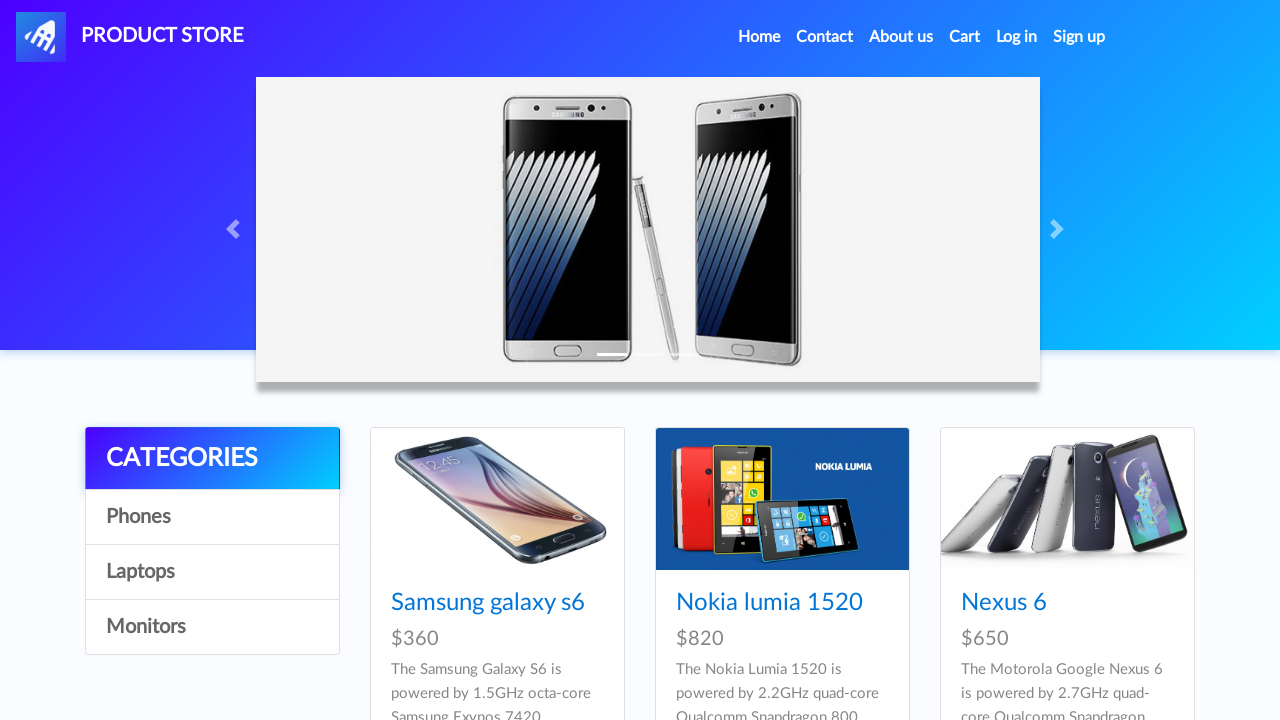

Verified phone element is visible
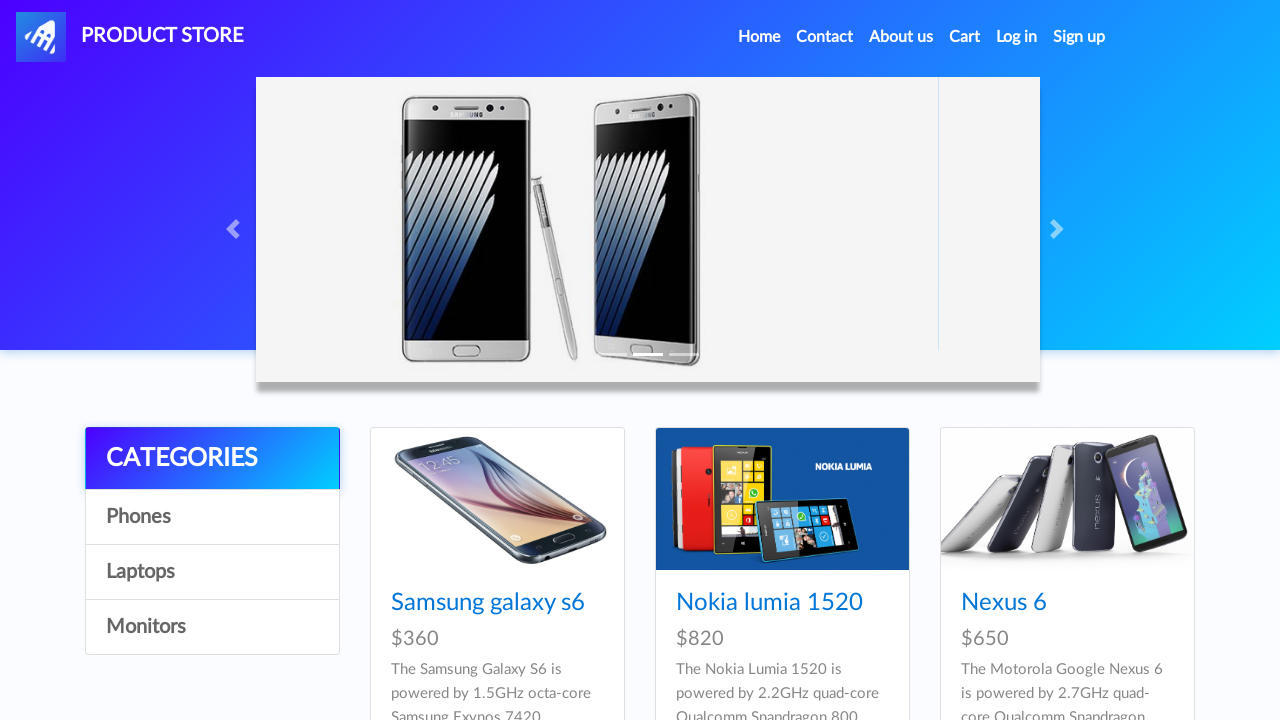

Verified phone element is visible
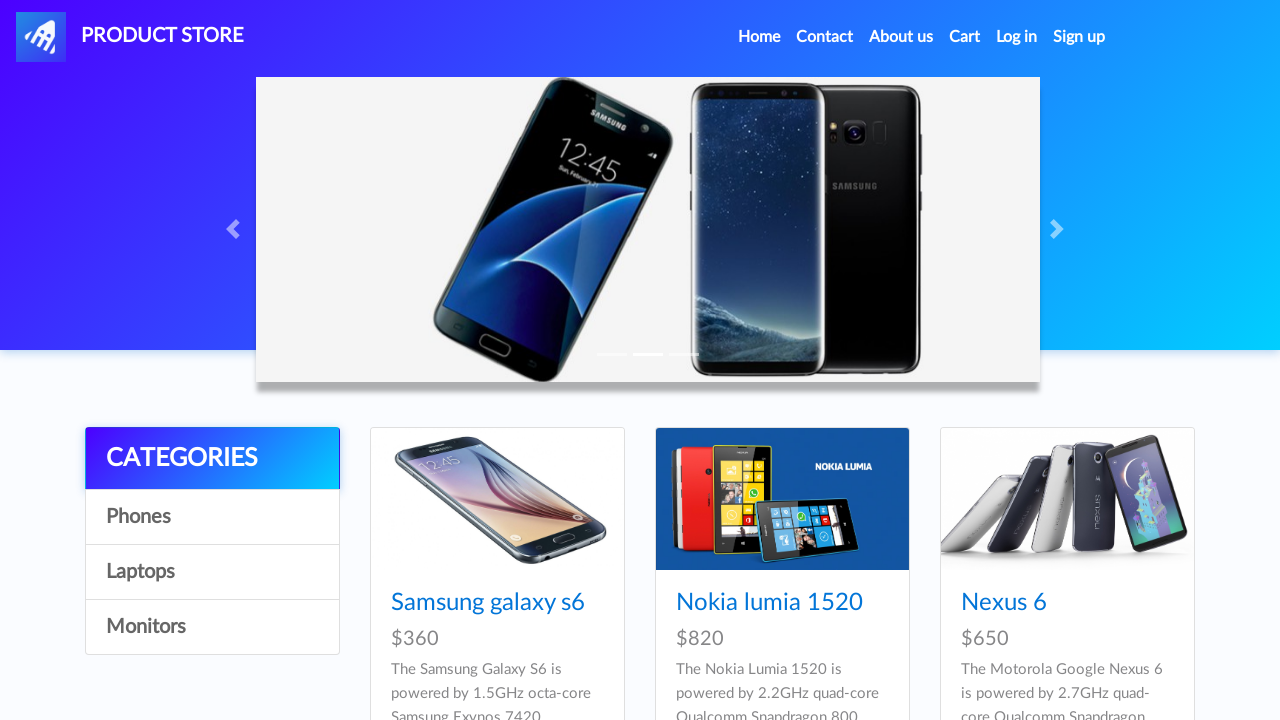

Verified phone element is visible
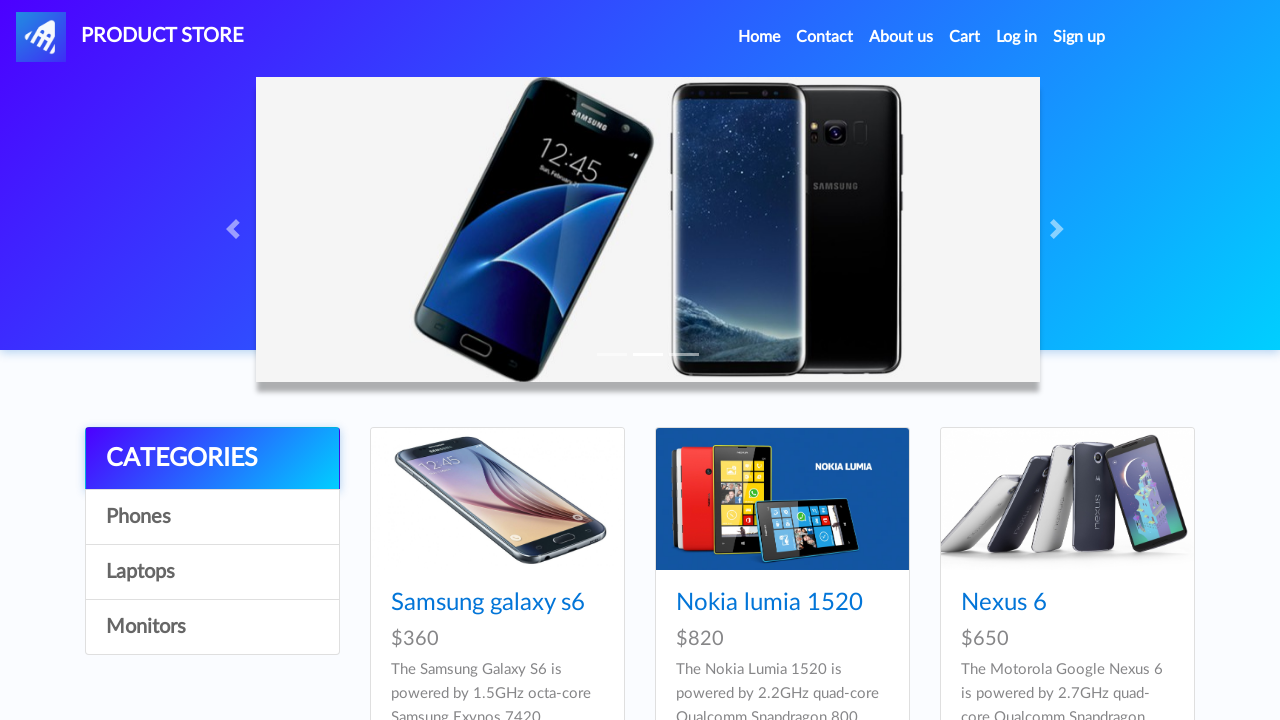

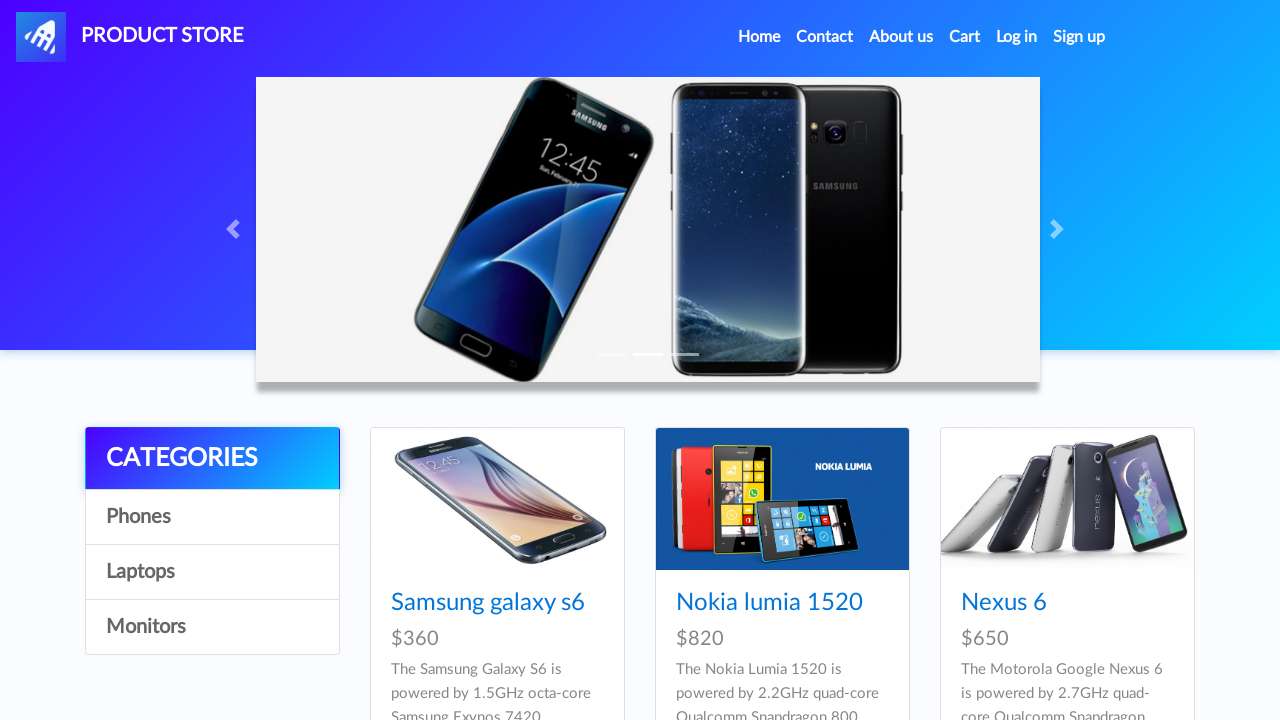